Tests state dropdown by verifying it contains a Texas option and selecting it

Starting URL: https://testcenter.techproeducation.com/index.php?page=dropdown

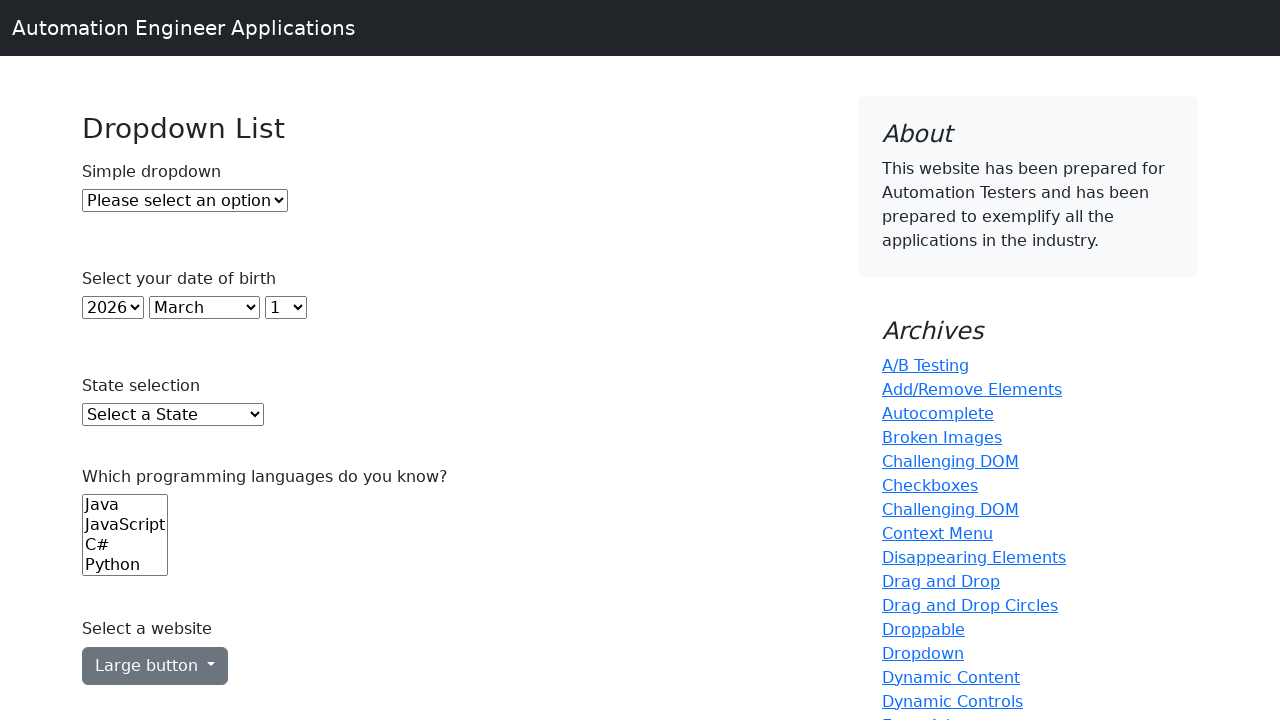

State dropdown element loaded
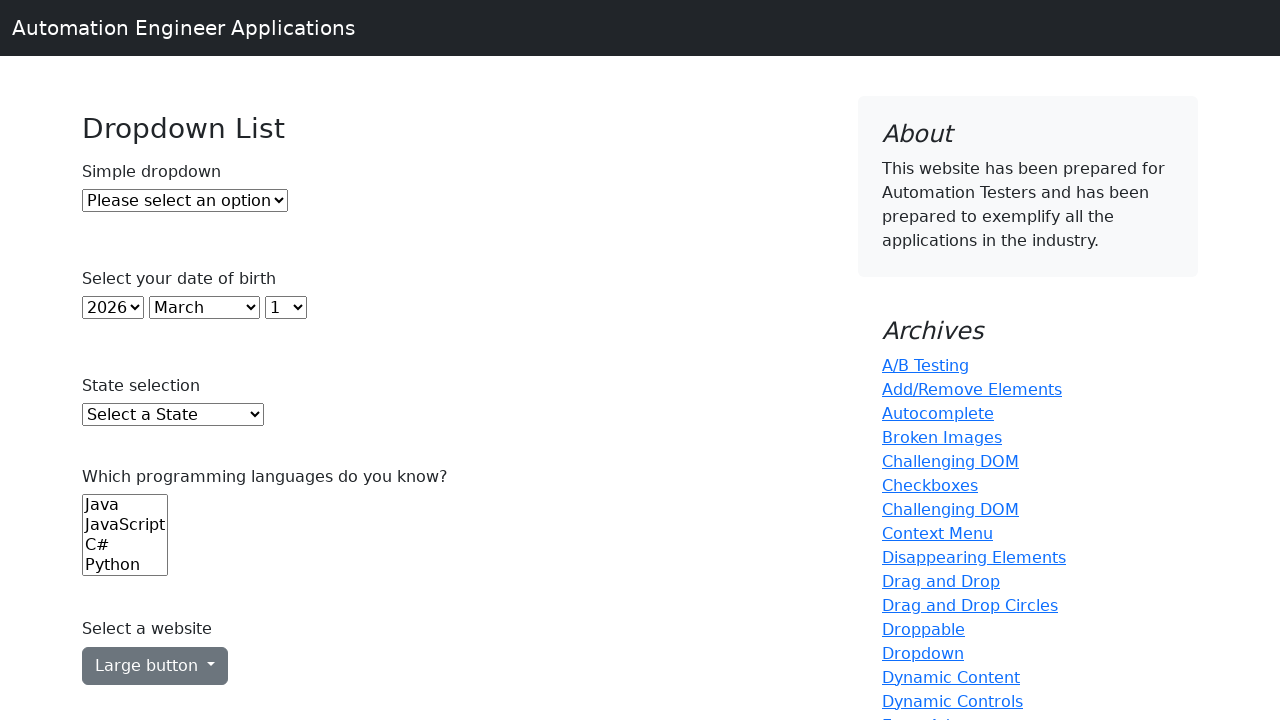

Selected Texas option from state dropdown on #state
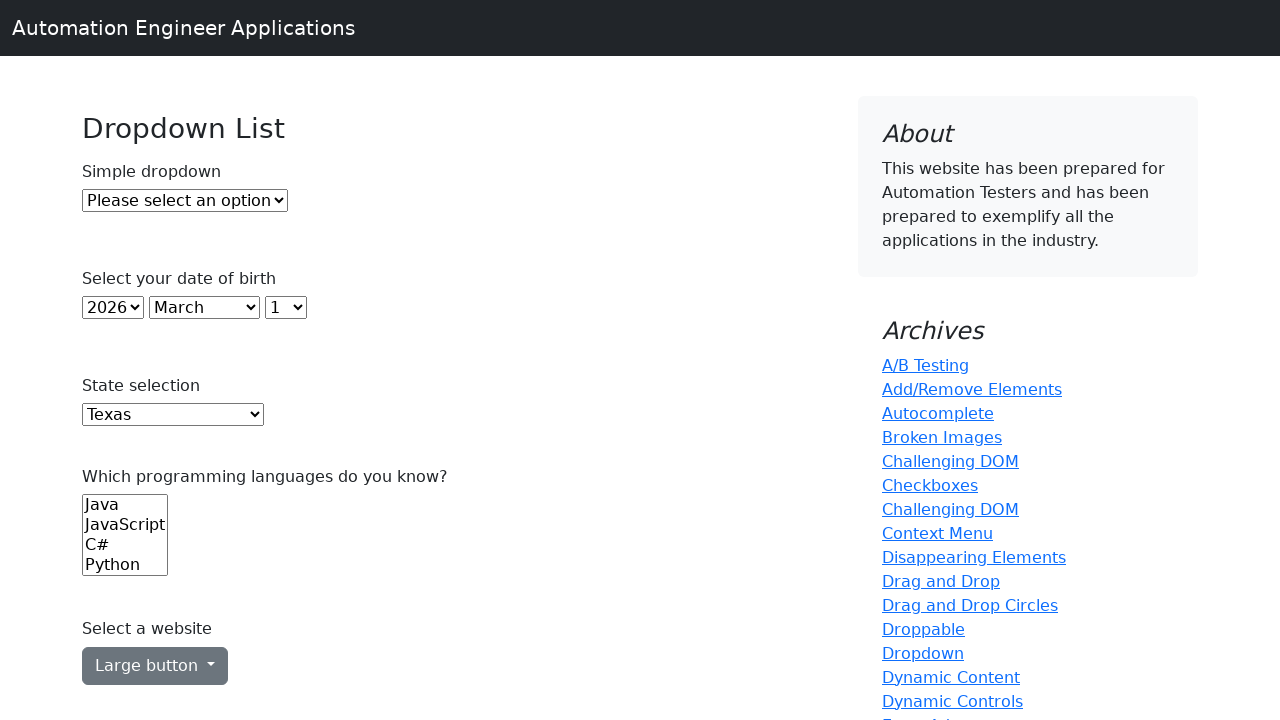

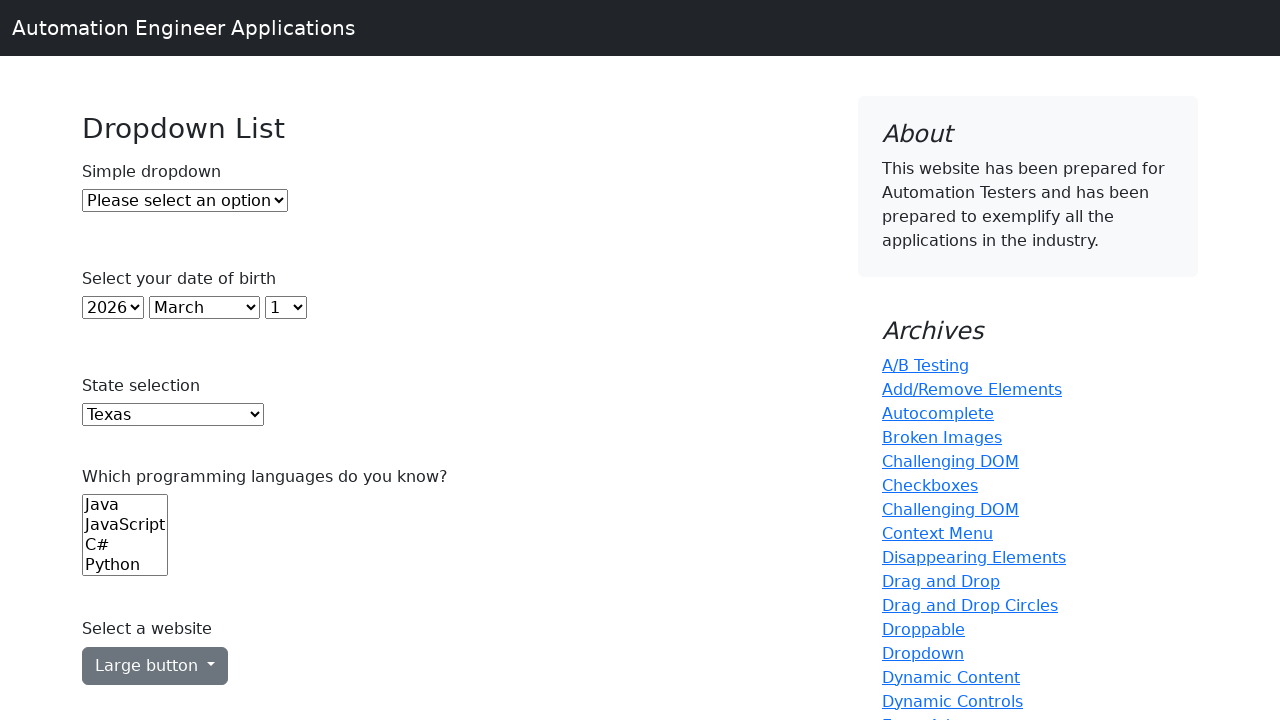